Tests browser window handling by clicking a link that opens a new window, switching to the new window to verify its content, then switching back to the original window to verify its content.

Starting URL: https://the-internet.herokuapp.com/windows

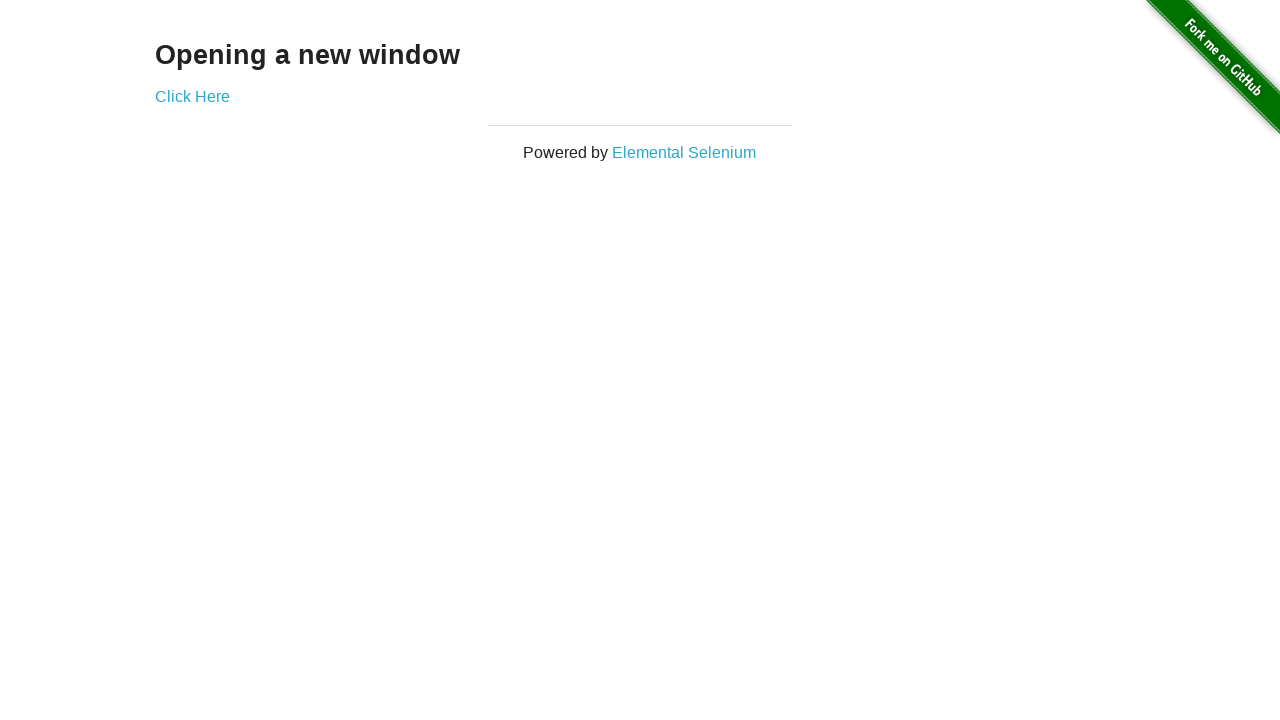

Clicked 'Click Here' link to open new window at (192, 96) on xpath=//a[text()='Click Here']
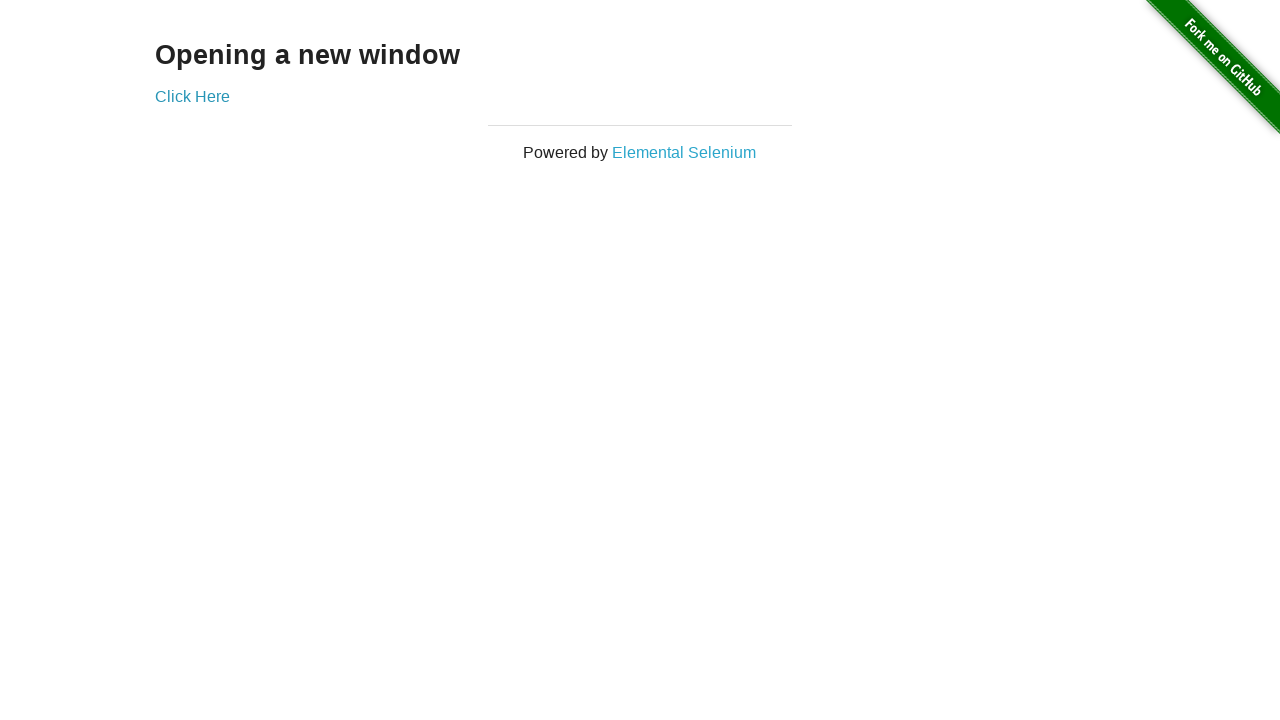

New window opened and captured
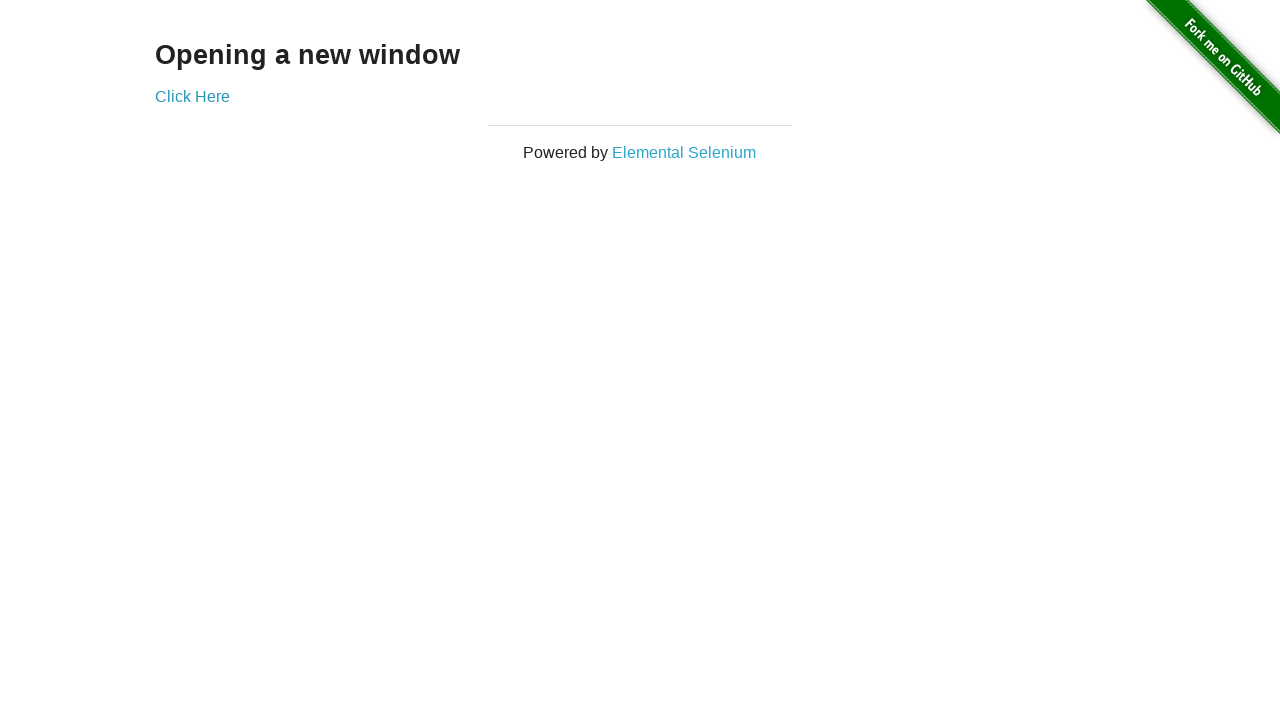

New window page loaded completely
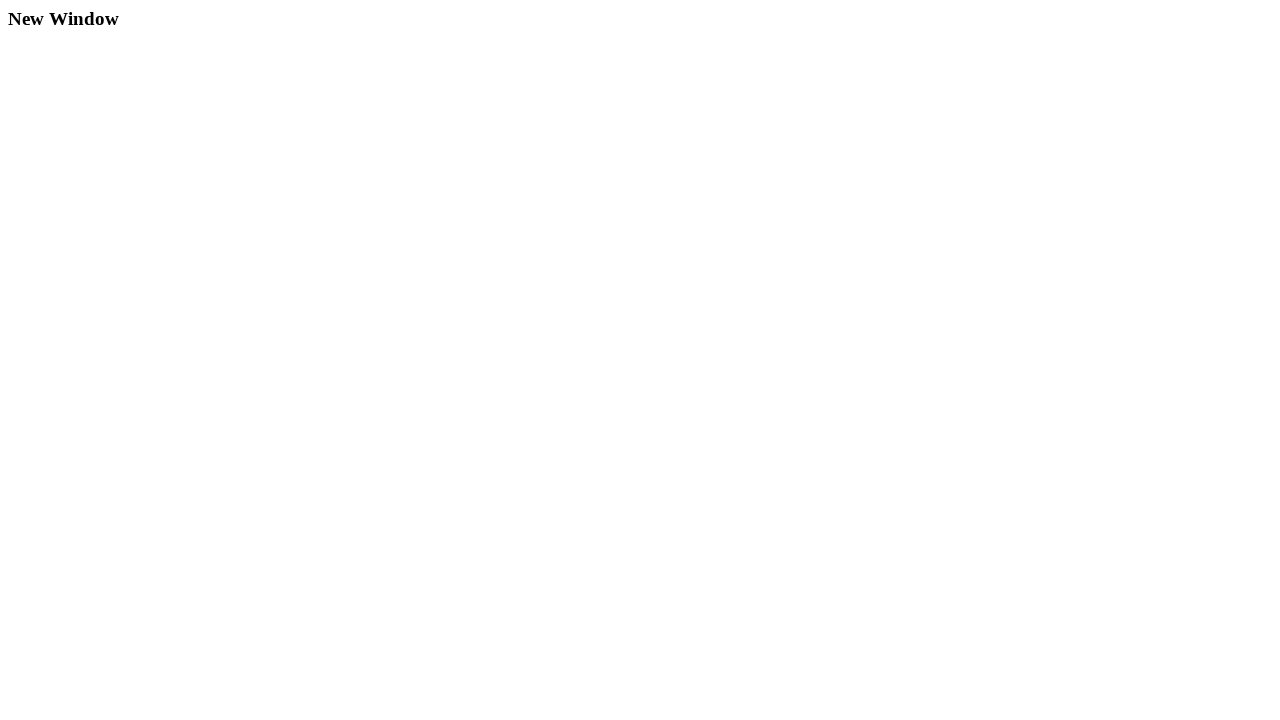

Located 'New Window' heading in new window
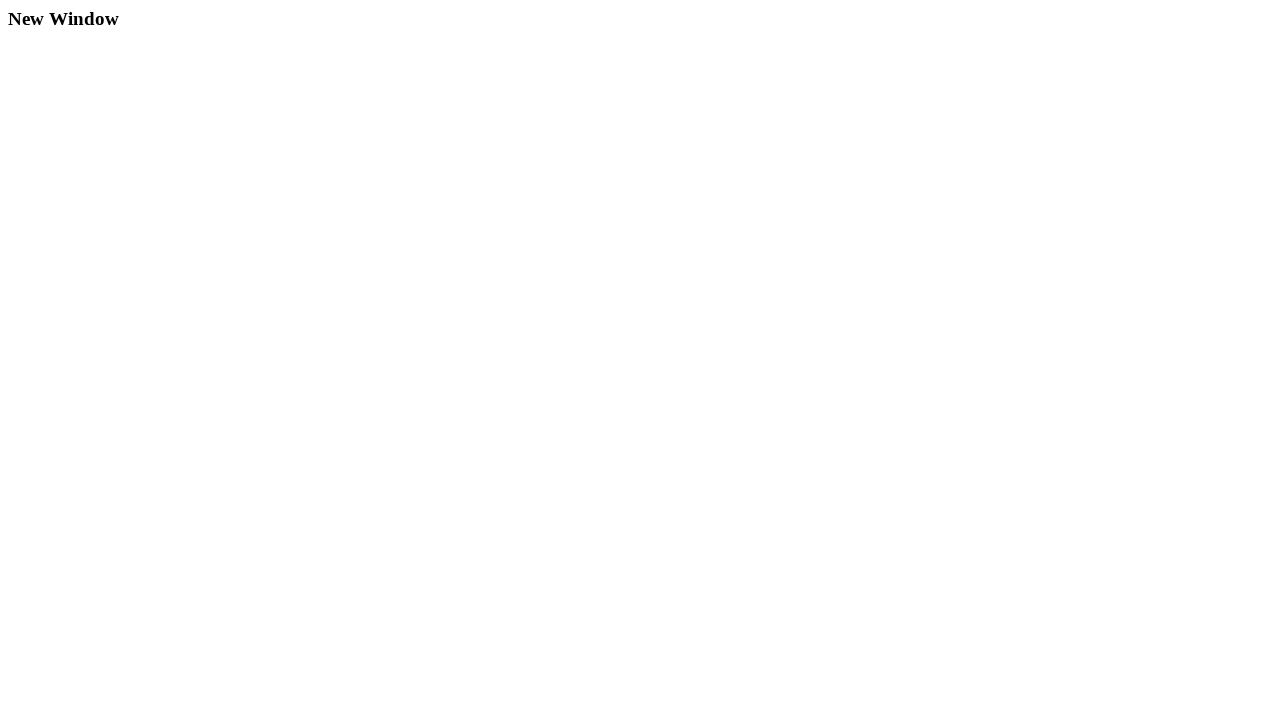

Verified 'New Window' heading is visible in new window
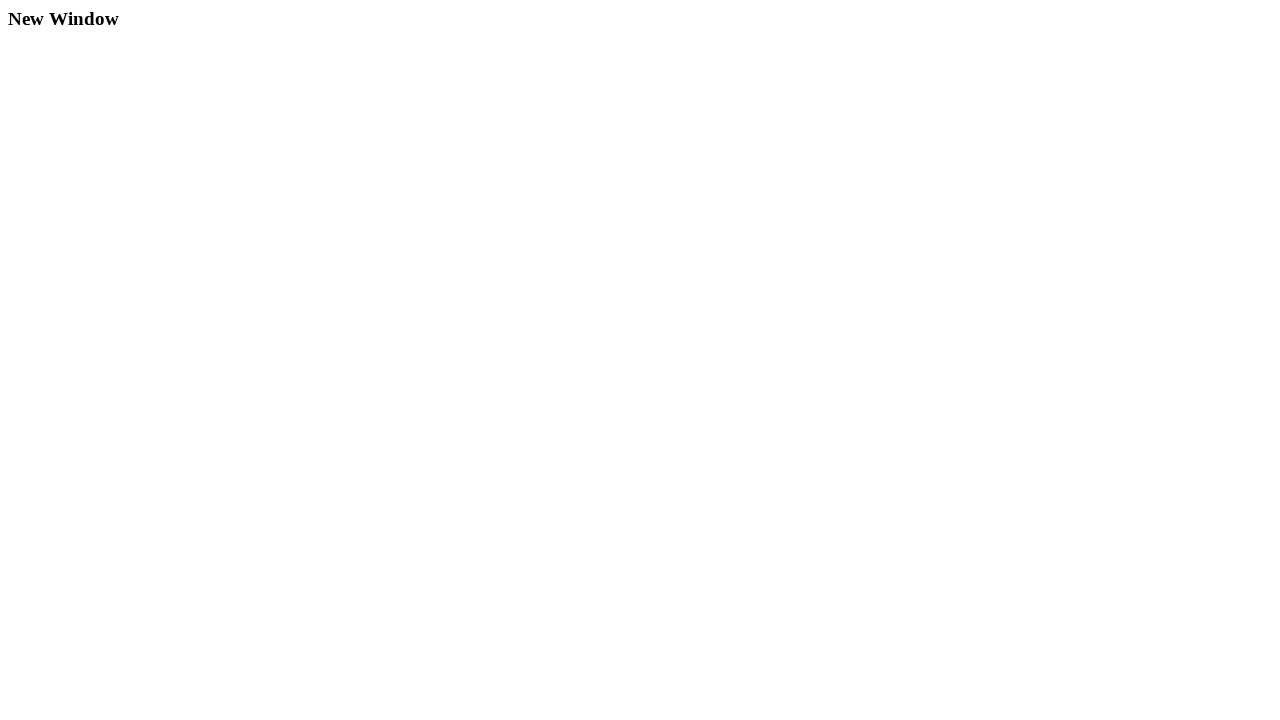

Located 'Opening a new window' heading in original window
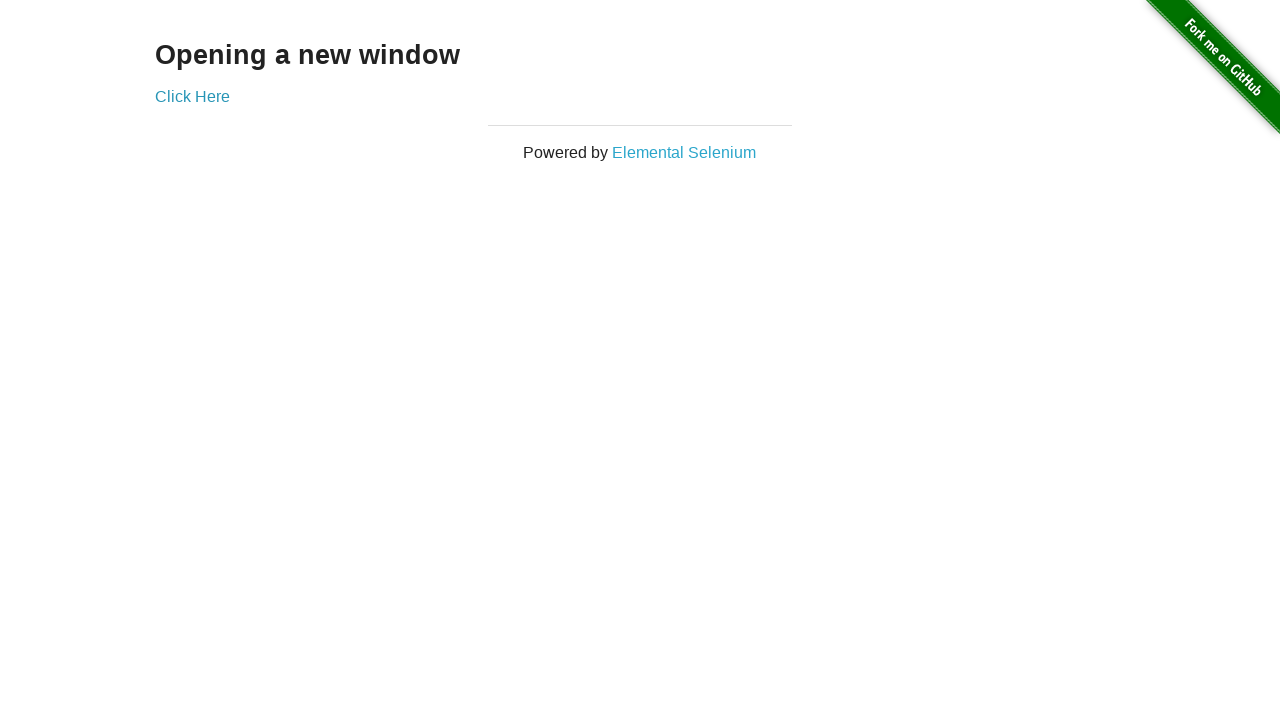

Verified 'Opening a new window' heading is visible in original window
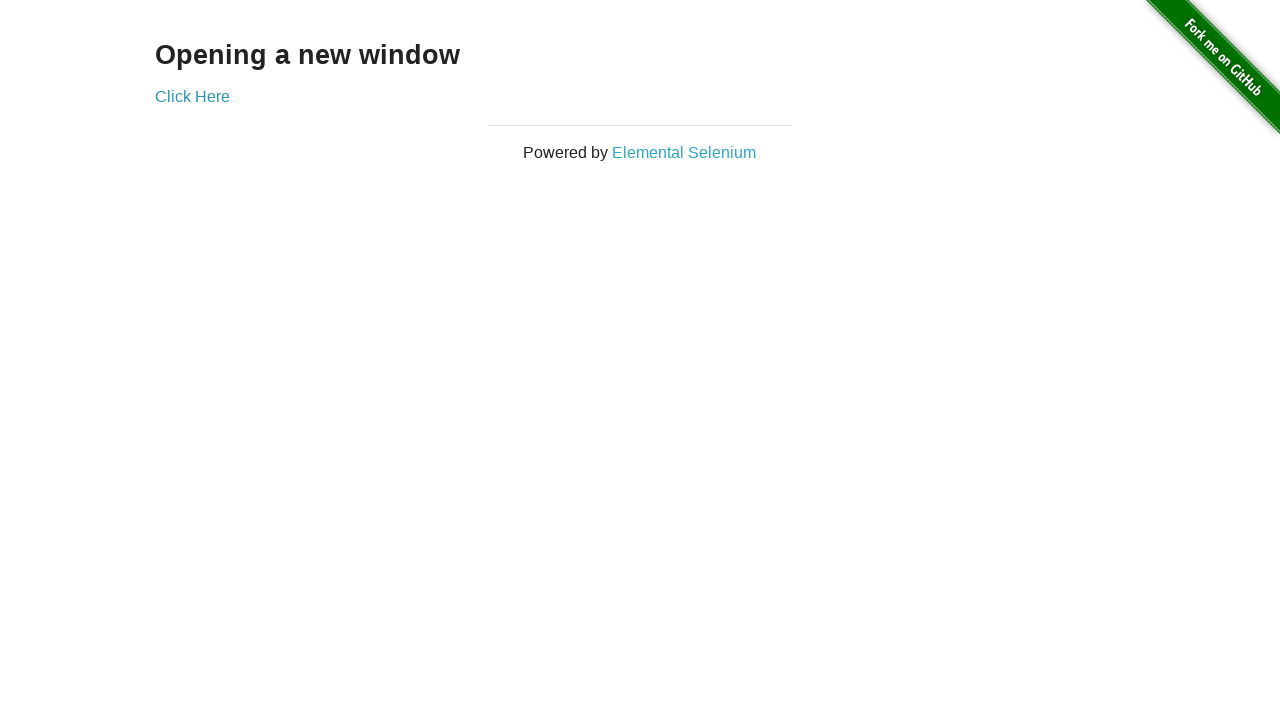

Closed the new window
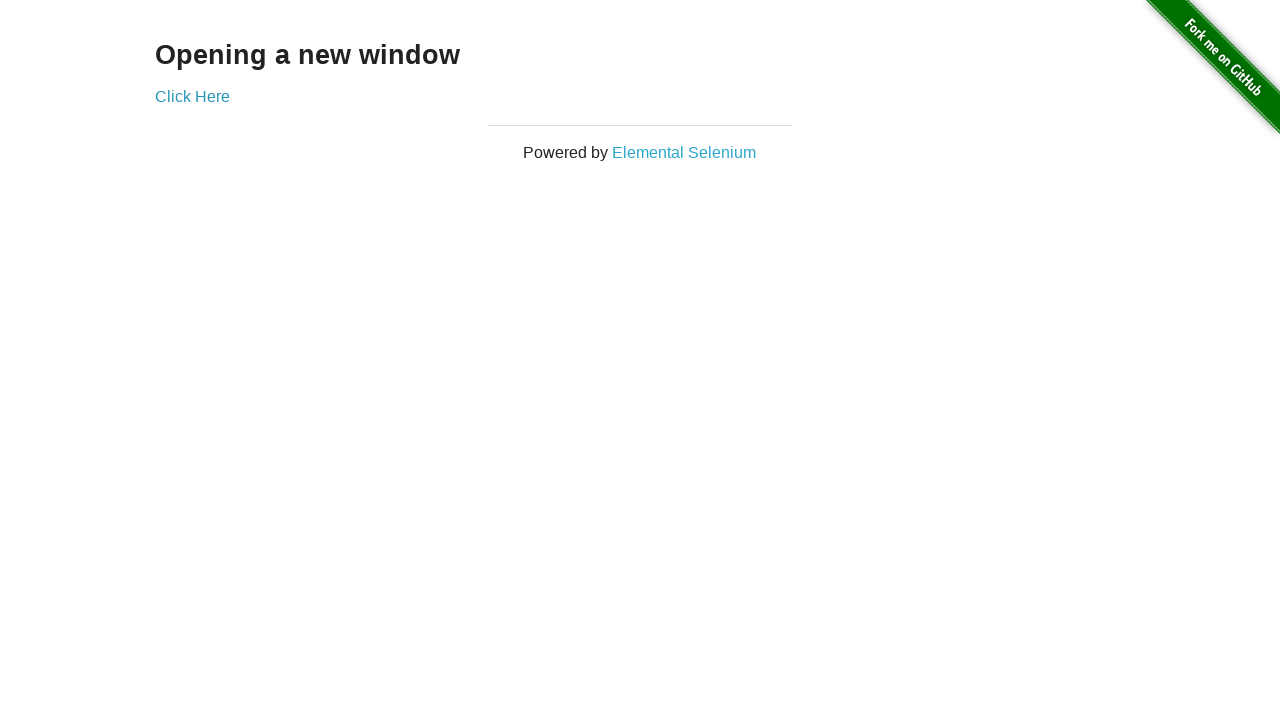

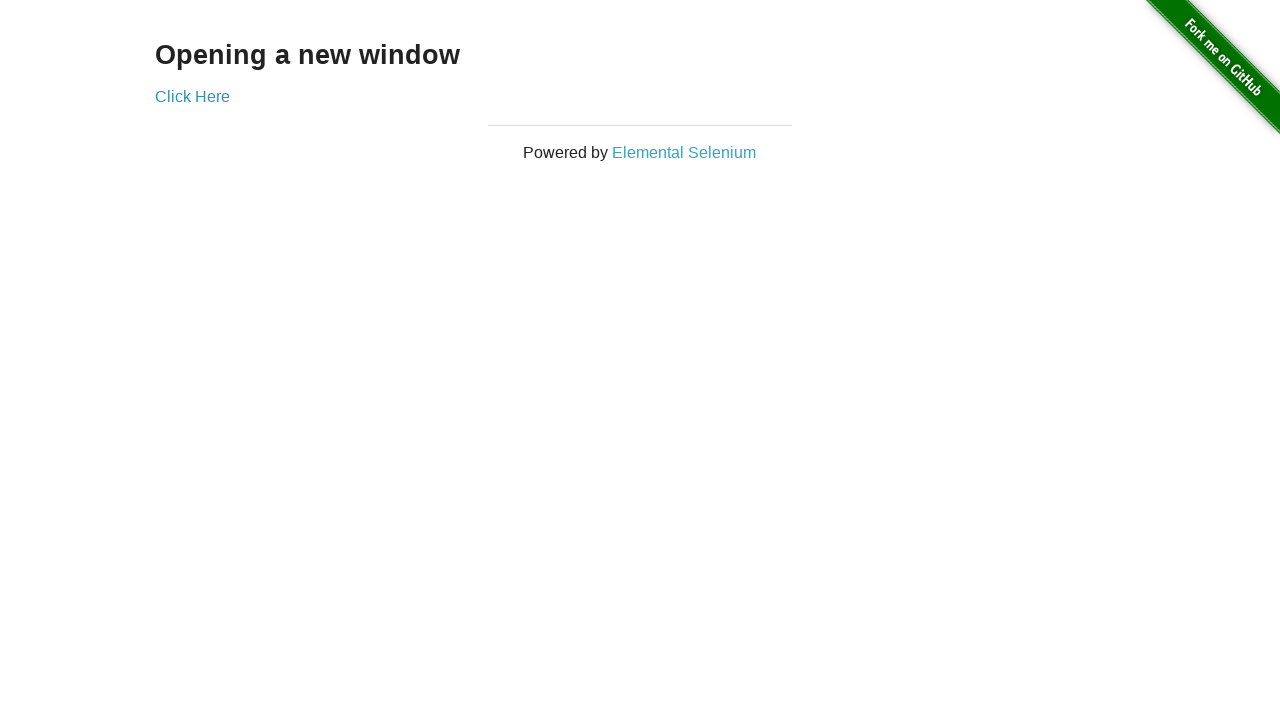